Tests drag and drop functionality by dragging a draggable element and dropping it onto a droppable target area on the jQuery UI demo page.

Starting URL: https://jqueryui.com/resources/demos/droppable/default.html

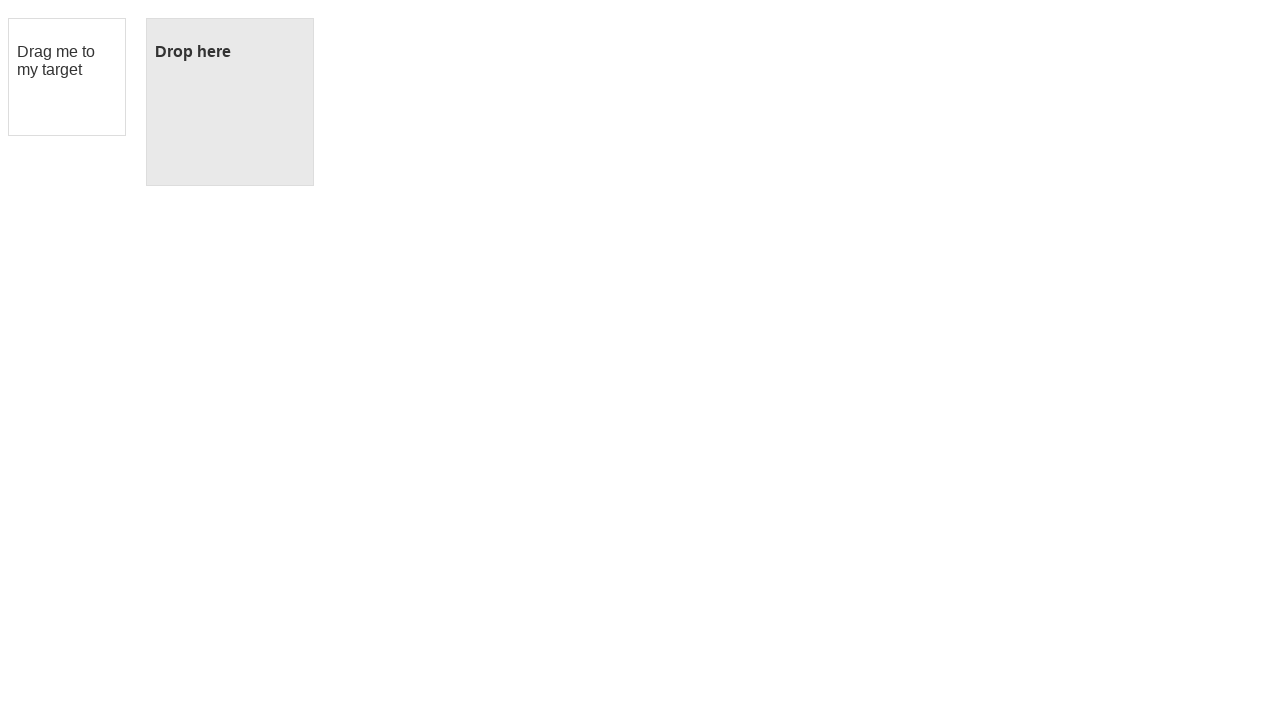

Located the draggable element with ID 'draggable'
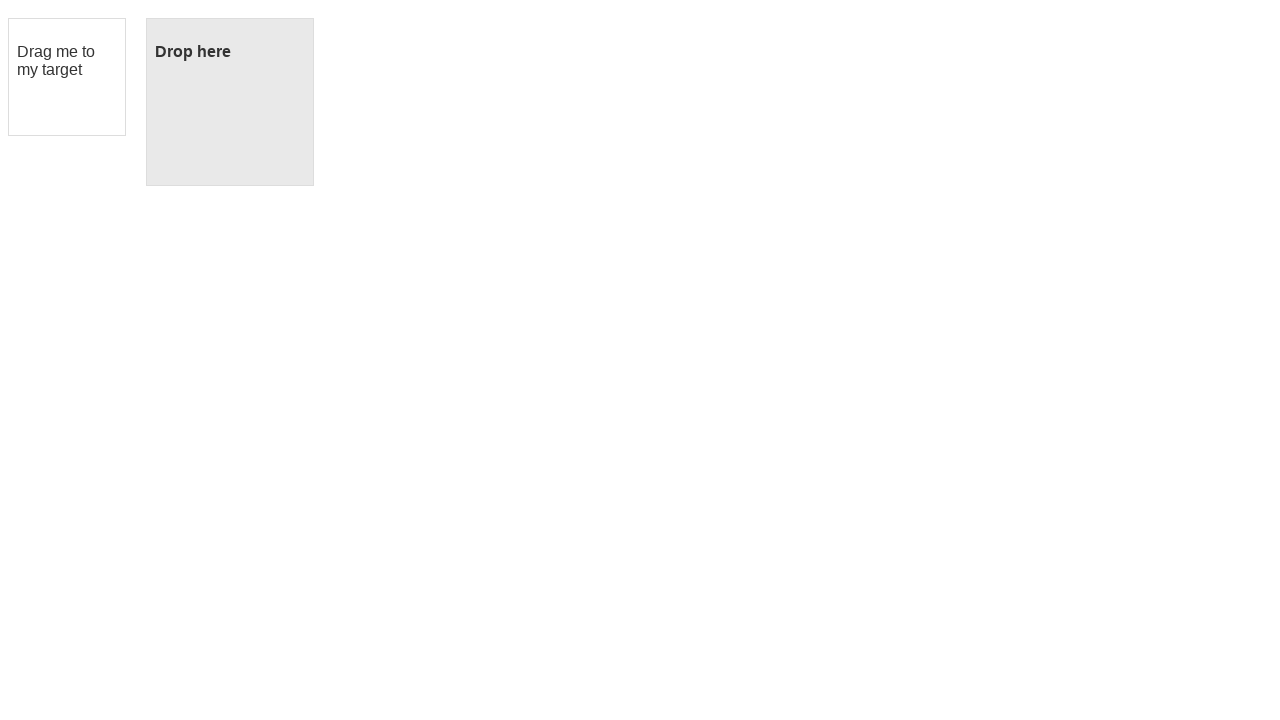

Located the droppable target element with ID 'droppable'
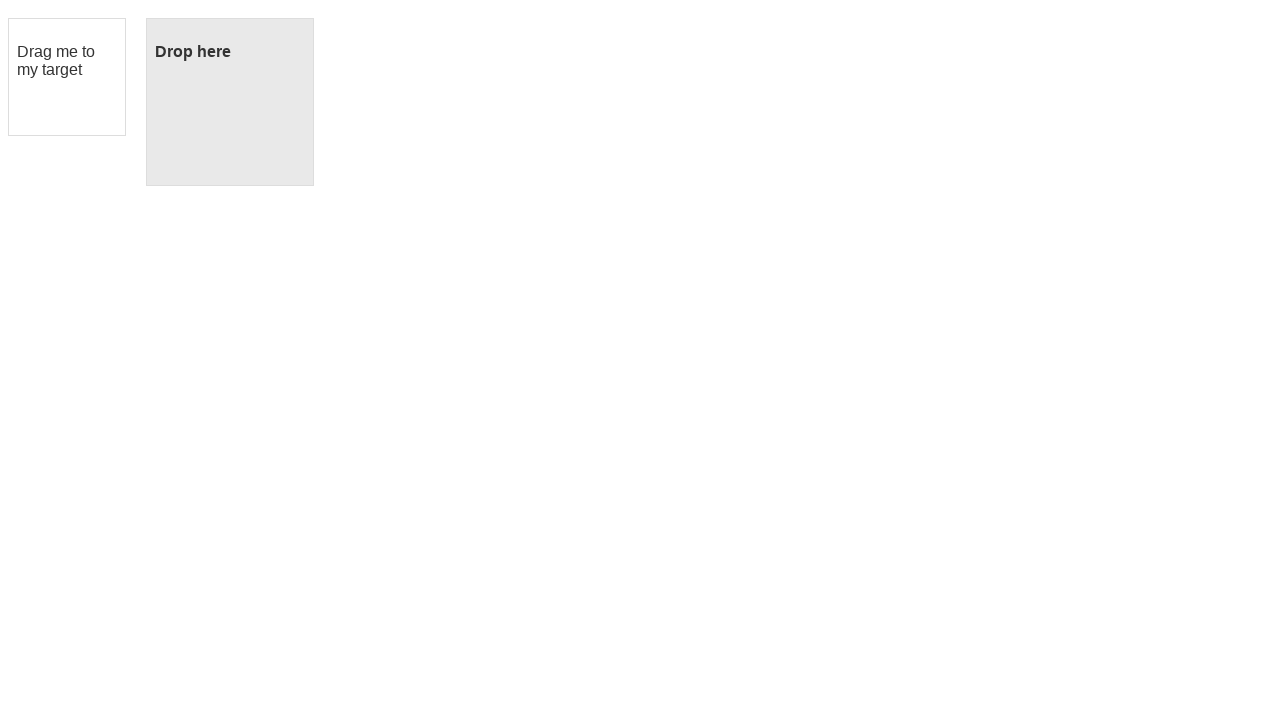

Dragged the draggable element onto the droppable target area at (230, 102)
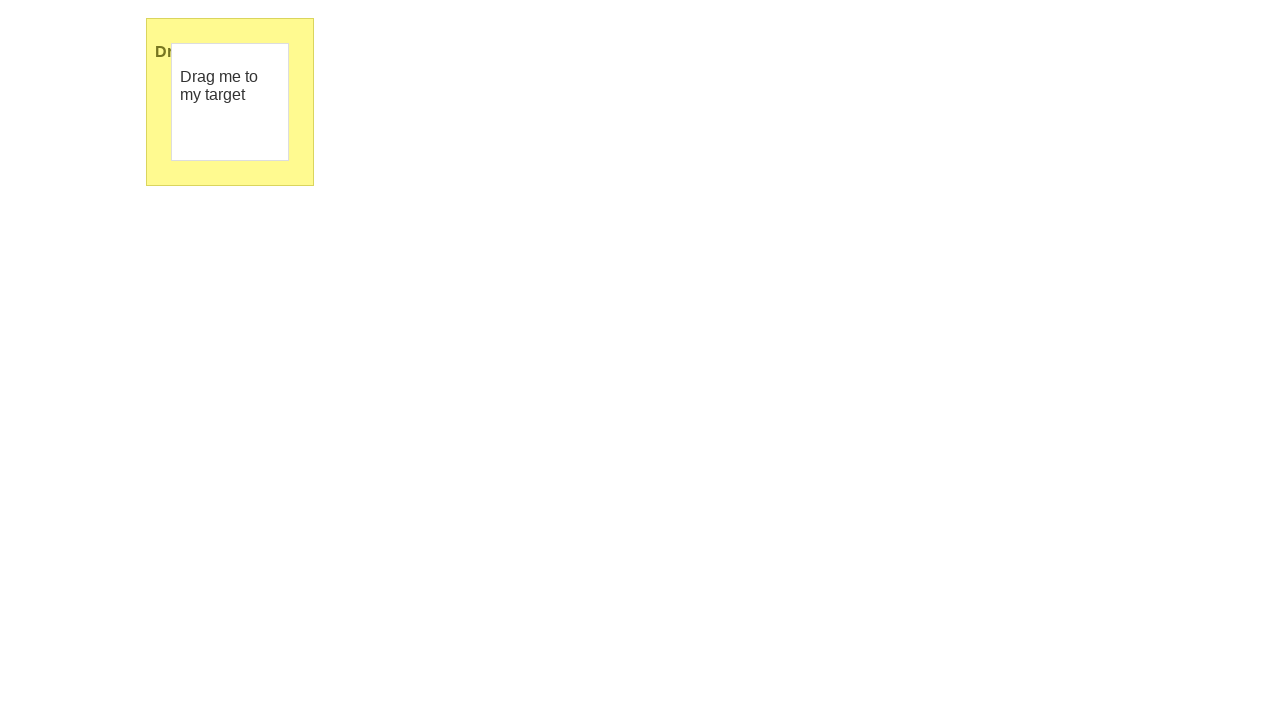

Verified that drop was successful - droppable element now has 'ui-state-highlight' class
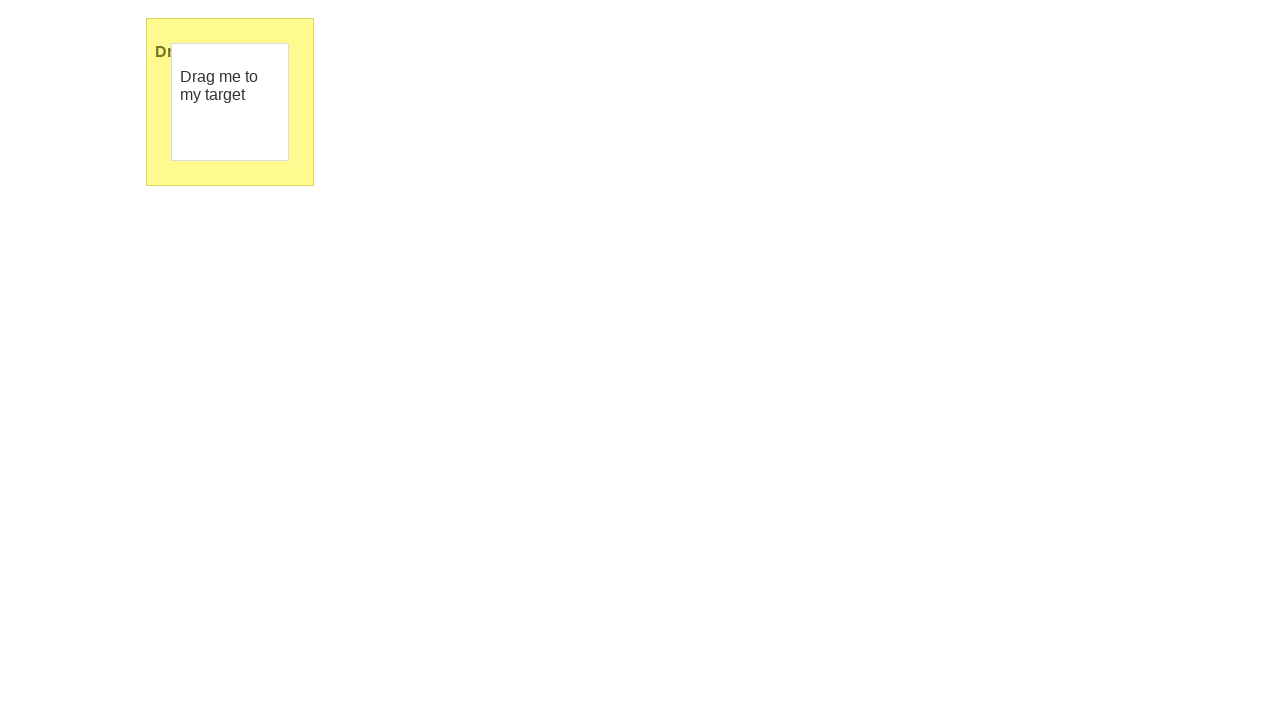

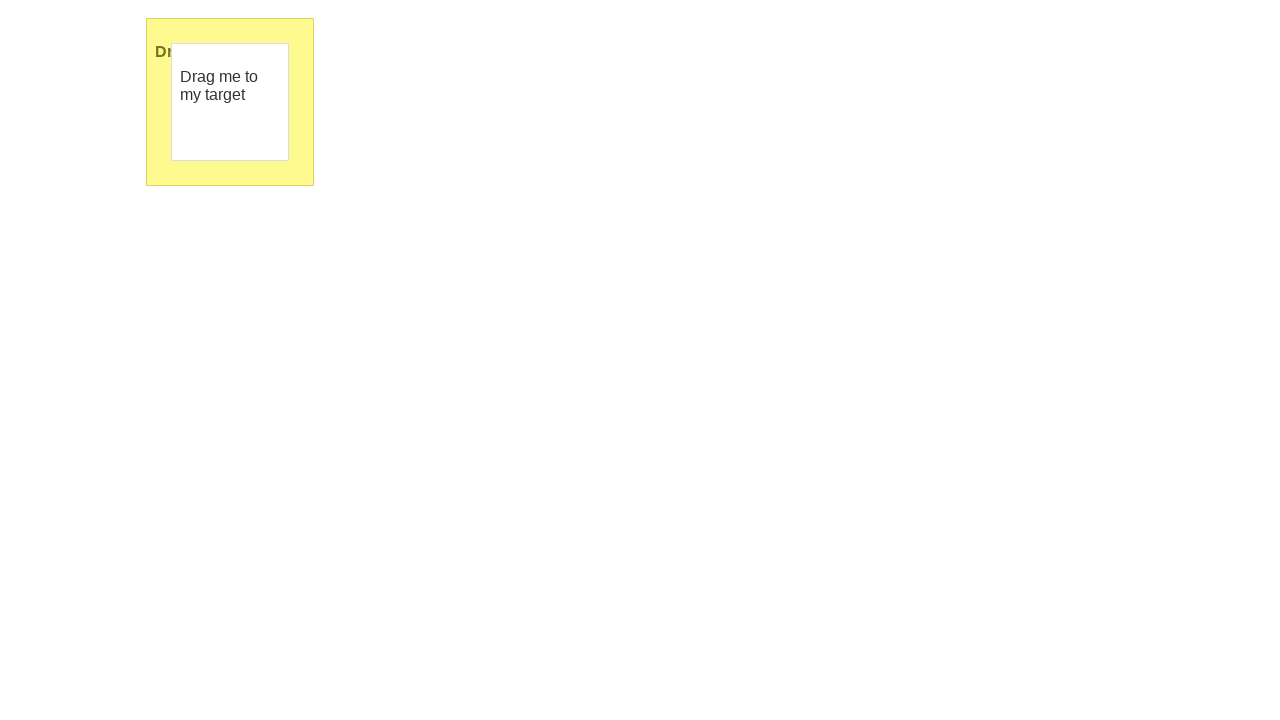